Tests that edits are saved when the input field loses focus (blur event)

Starting URL: https://demo.playwright.dev/todomvc

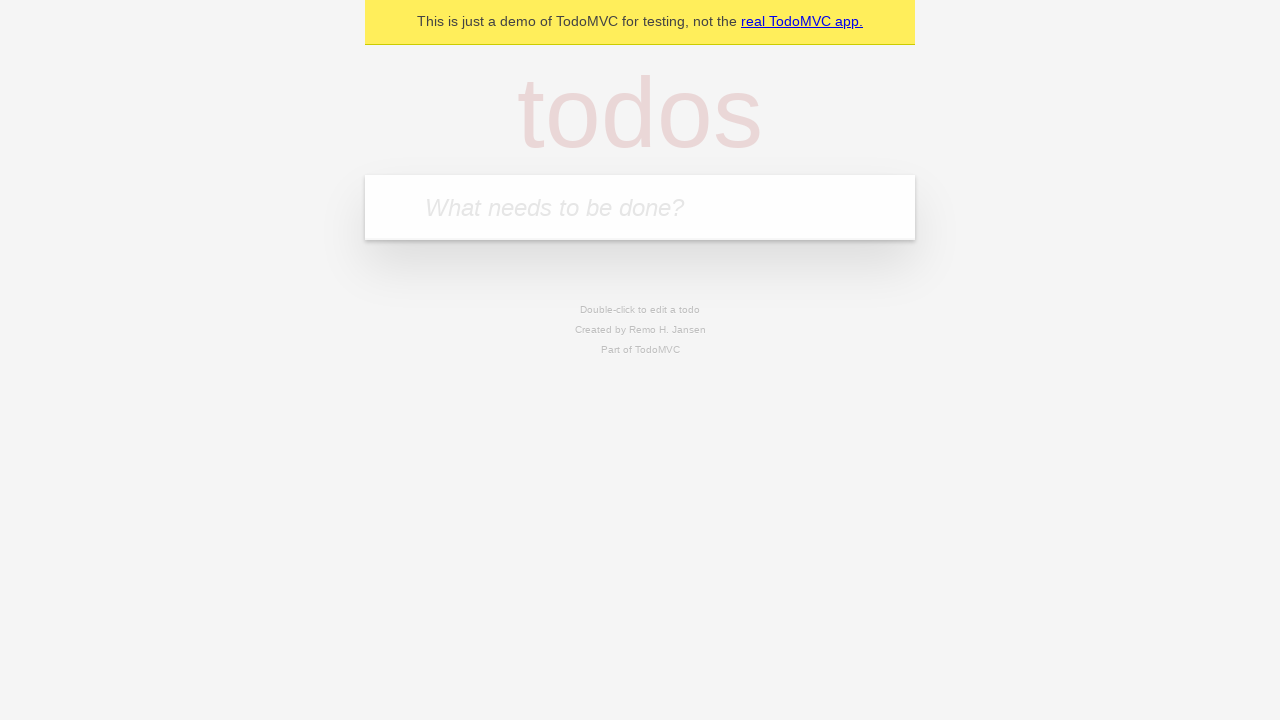

Located the 'What needs to be done?' input field
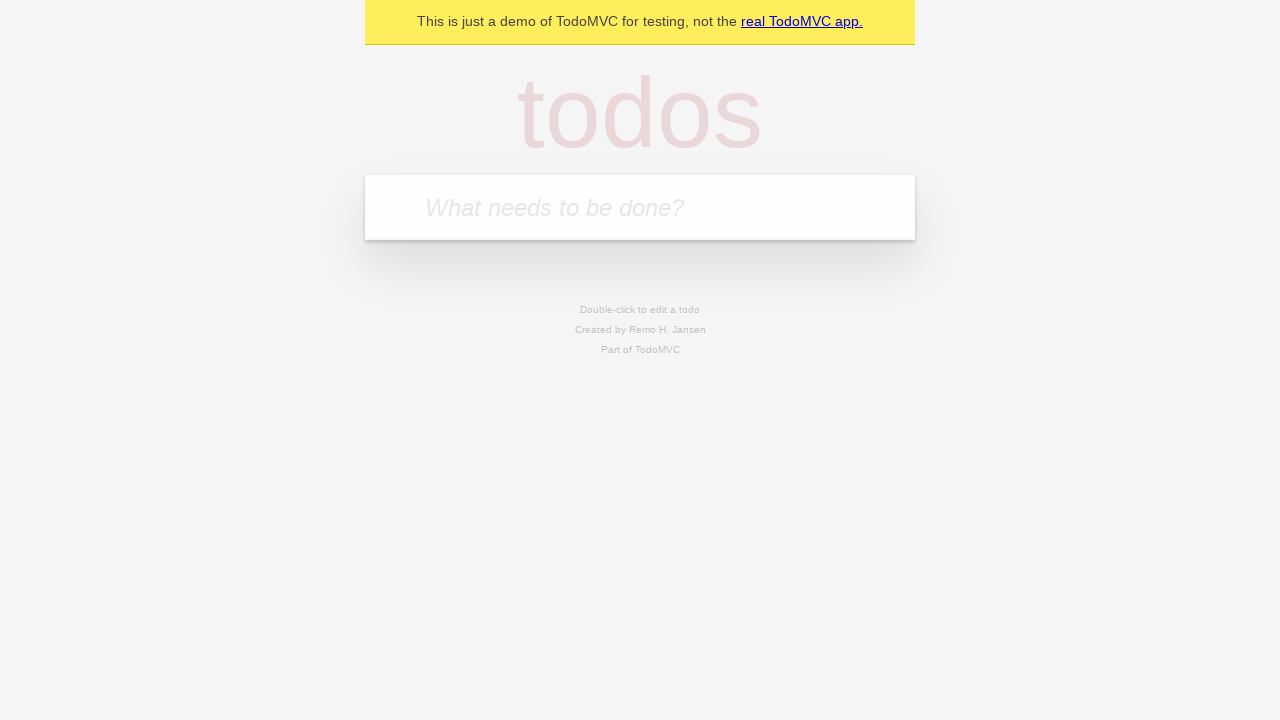

Filled new todo input with 'buy some cheese' on internal:attr=[placeholder="What needs to be done?"i]
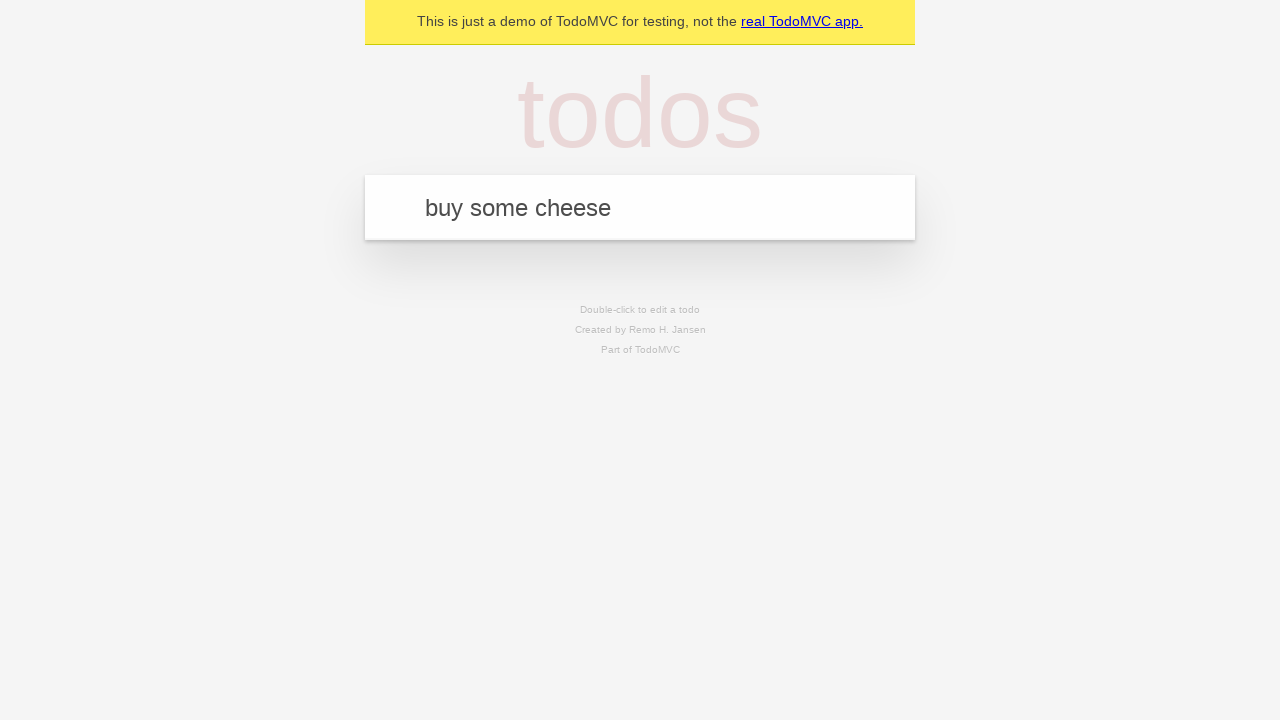

Pressed Enter to create todo 'buy some cheese' on internal:attr=[placeholder="What needs to be done?"i]
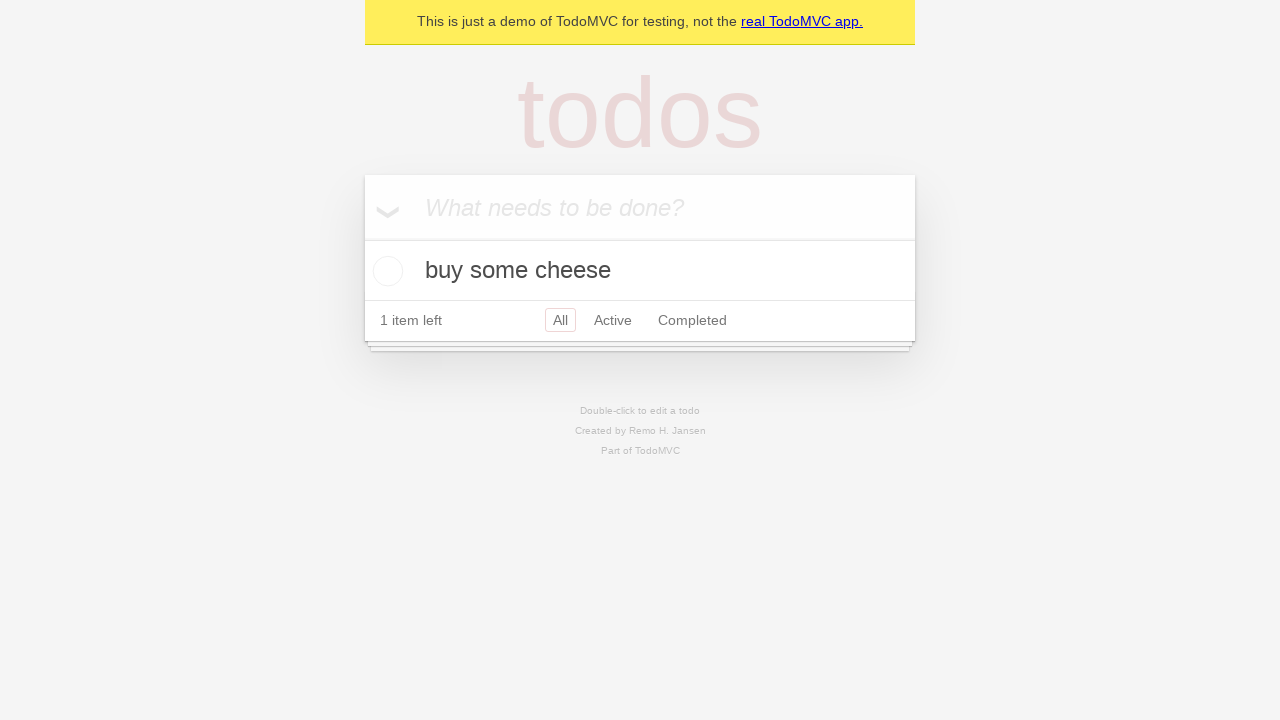

Filled new todo input with 'feed the cat' on internal:attr=[placeholder="What needs to be done?"i]
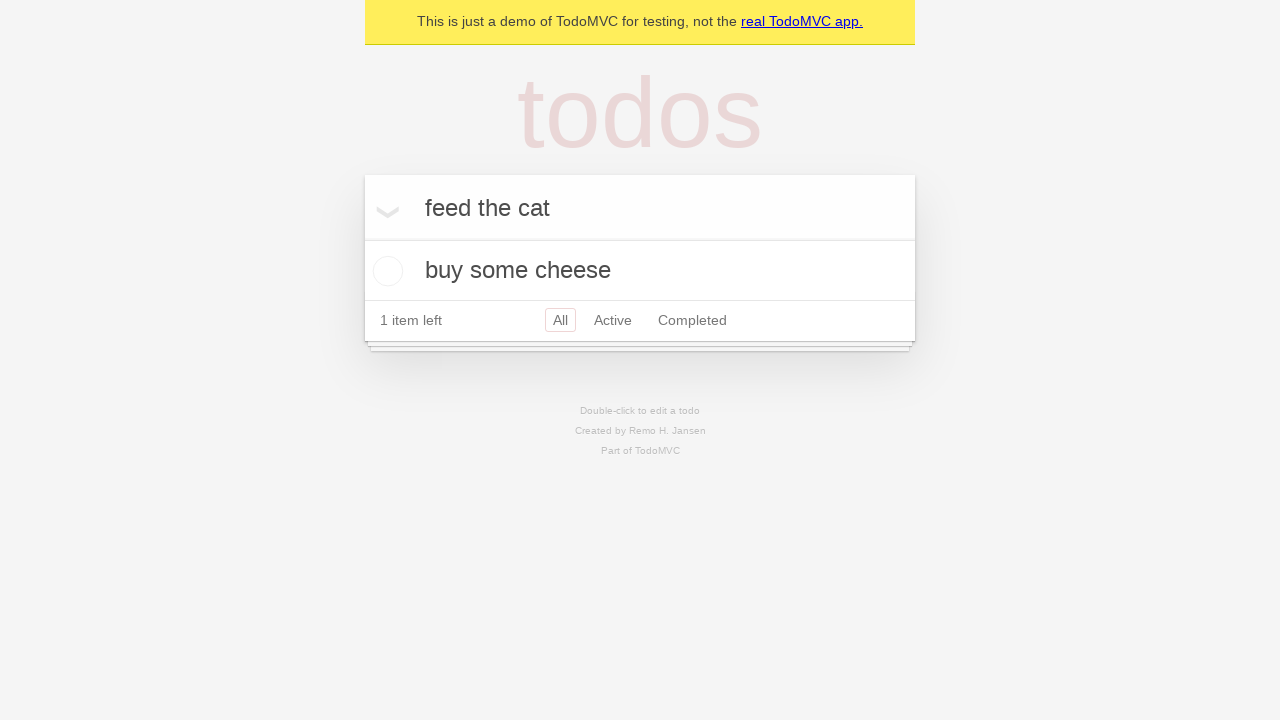

Pressed Enter to create todo 'feed the cat' on internal:attr=[placeholder="What needs to be done?"i]
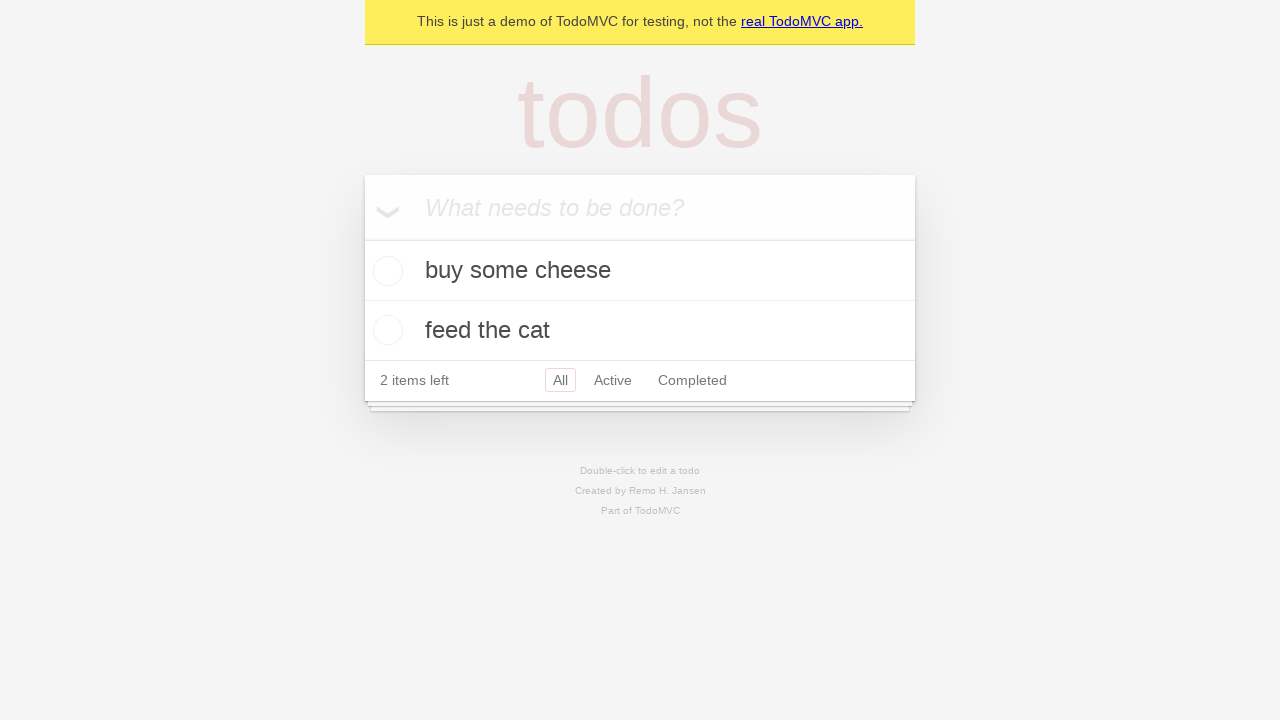

Filled new todo input with 'book a doctors appointment' on internal:attr=[placeholder="What needs to be done?"i]
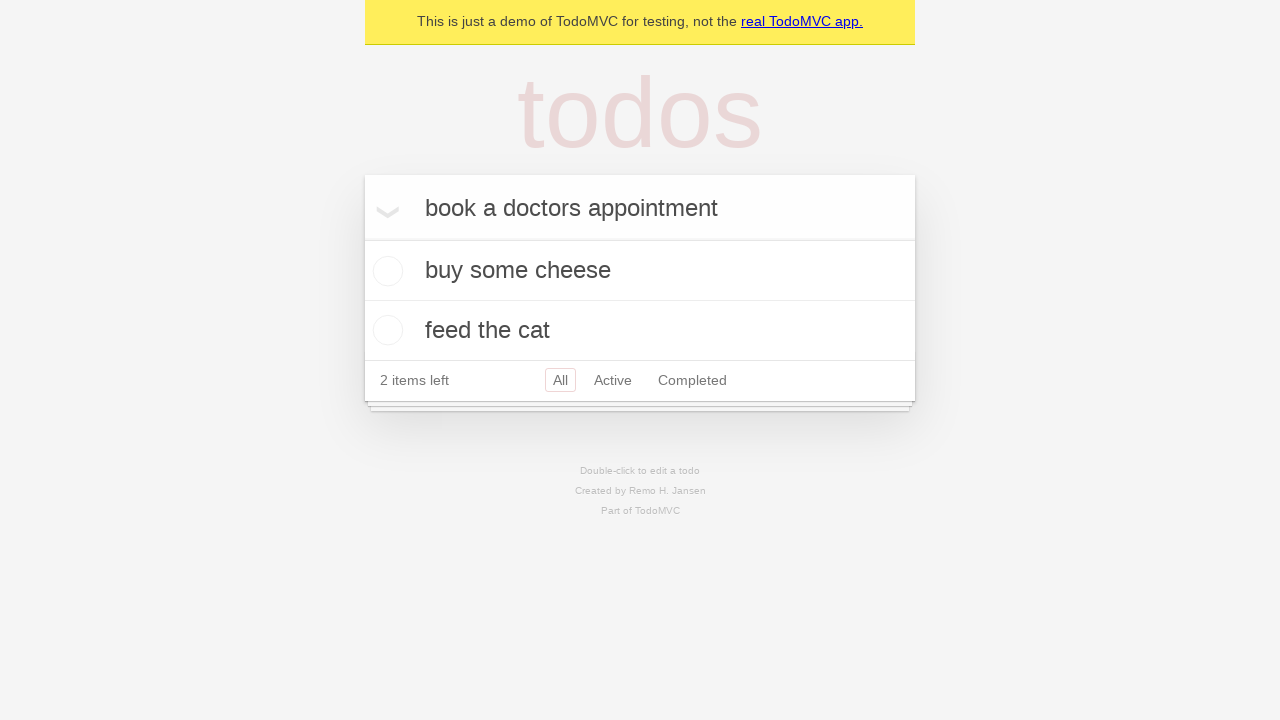

Pressed Enter to create todo 'book a doctors appointment' on internal:attr=[placeholder="What needs to be done?"i]
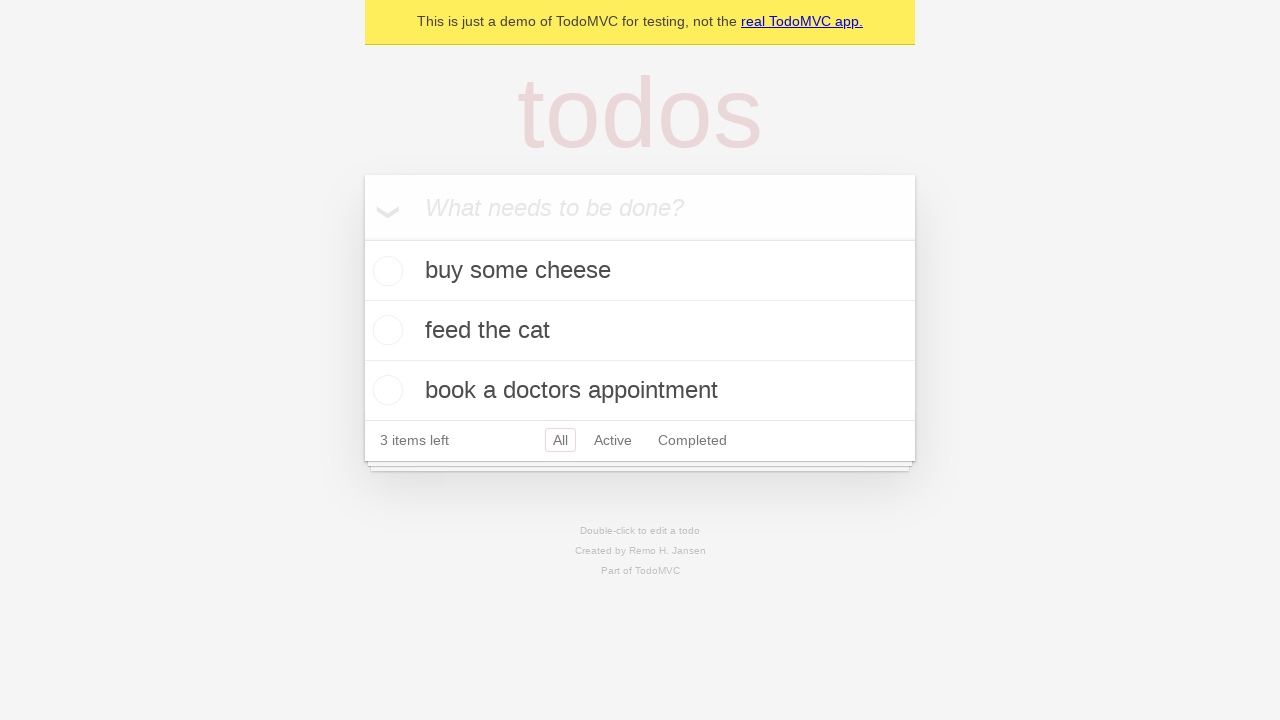

Located all todo item elements
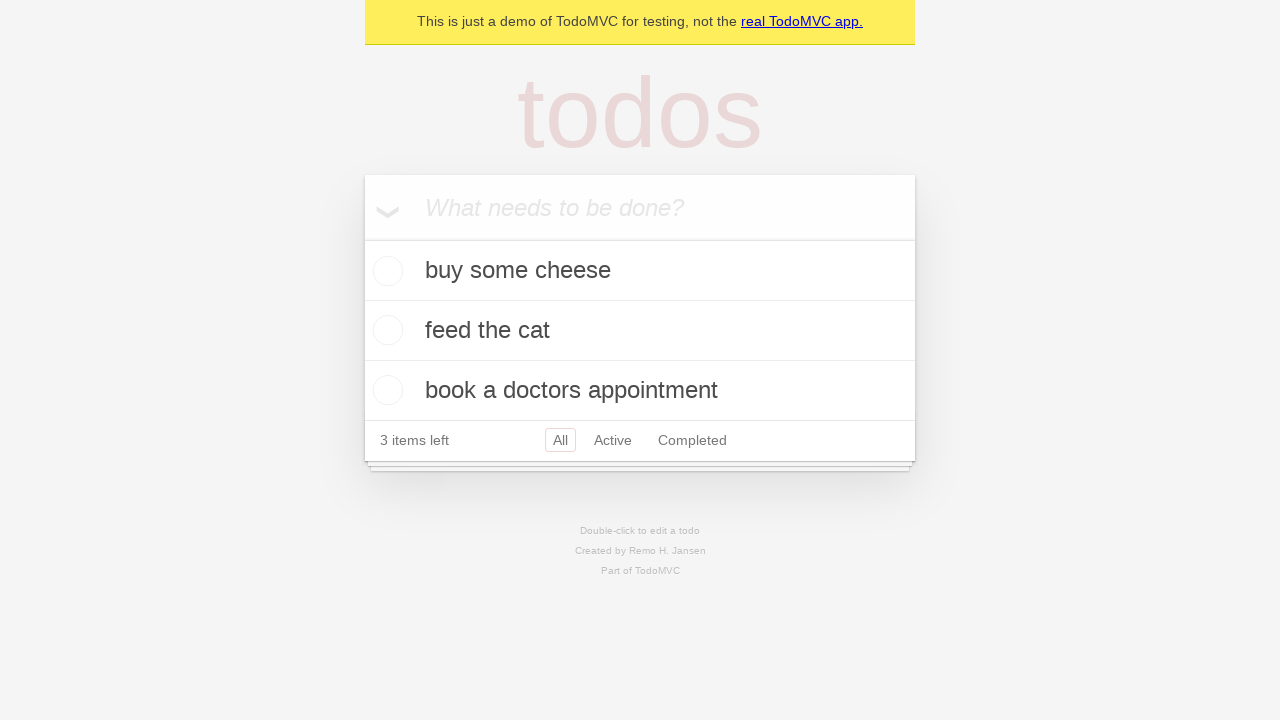

Double-clicked the second todo item to enter edit mode at (640, 331) on internal:testid=[data-testid="todo-item"s] >> nth=1
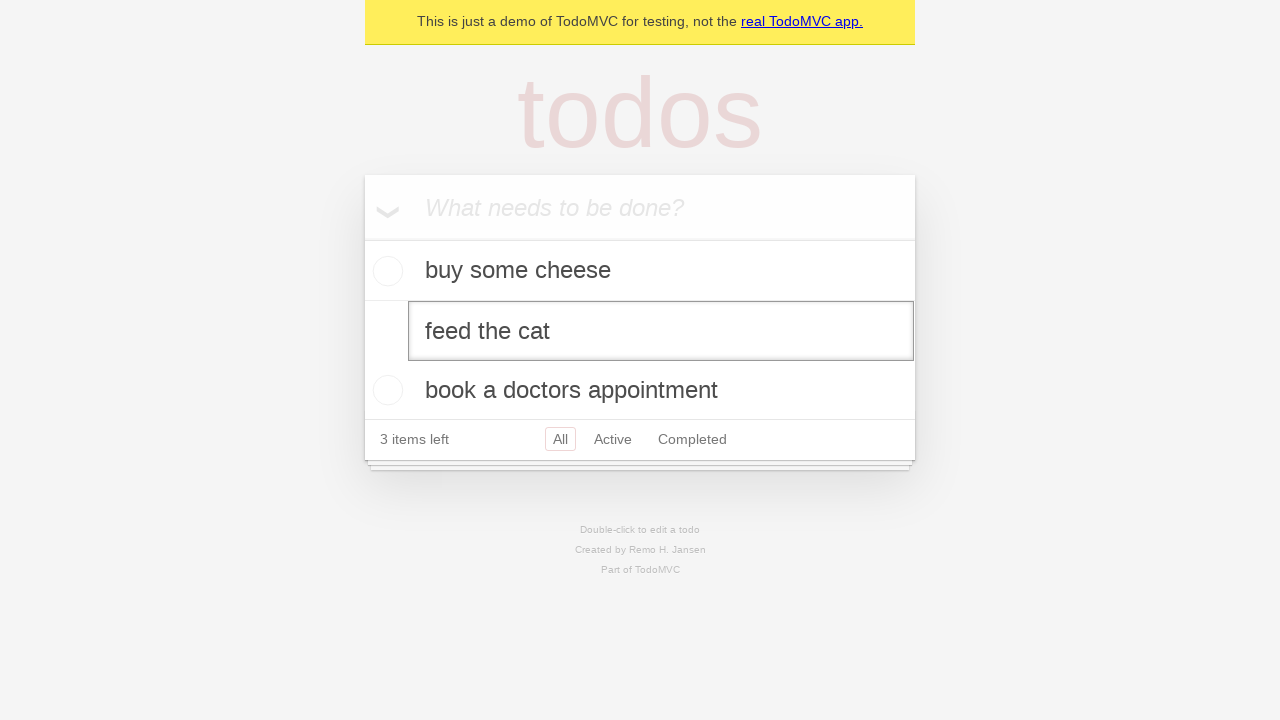

Filled the edit field with 'buy some sausages' on internal:testid=[data-testid="todo-item"s] >> nth=1 >> internal:role=textbox[nam
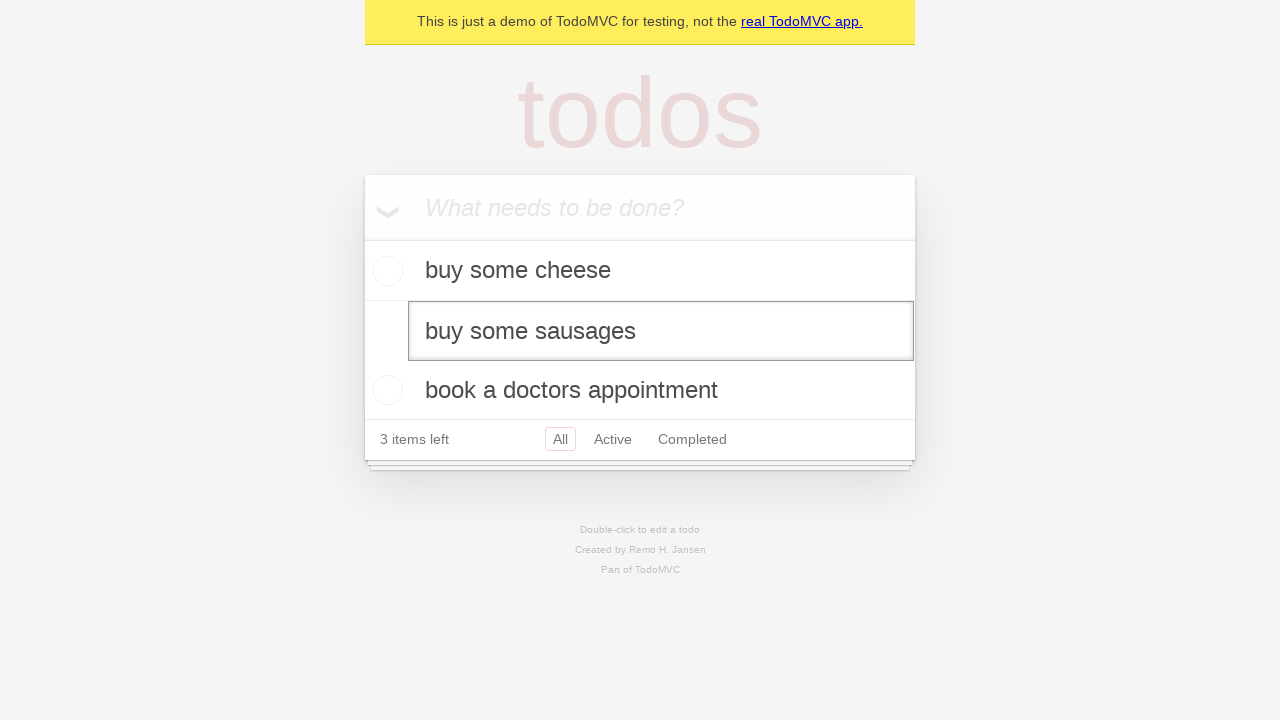

Dispatched blur event to save the edited todo text
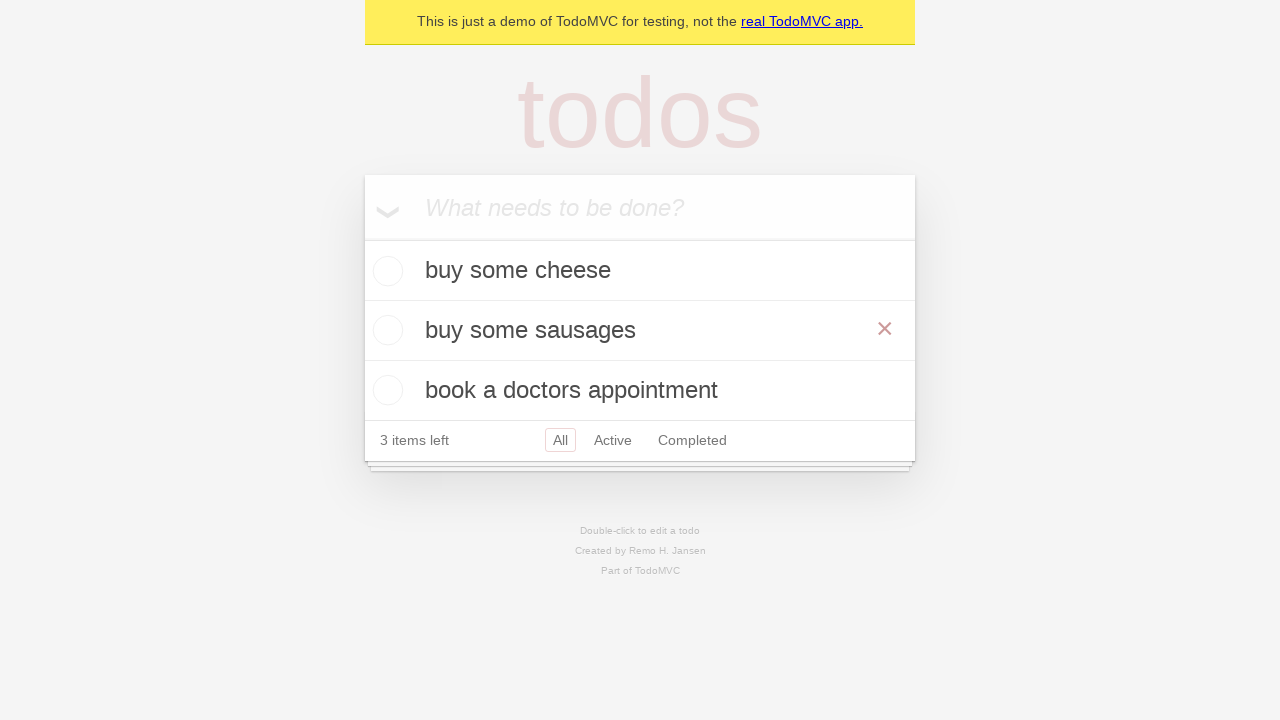

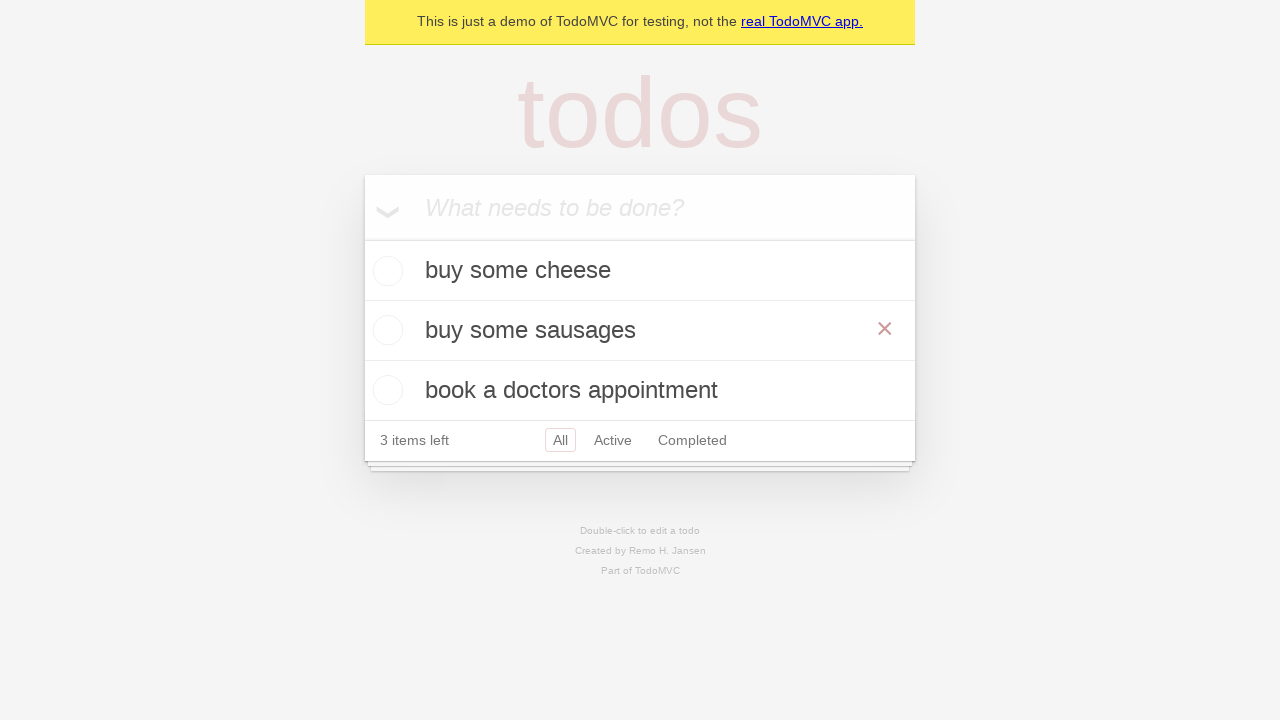